Tests interaction with a button element on the UI Testing Playground class attribute page by sending a key press to the primary button

Starting URL: http://uitestingplayground.com/classattr

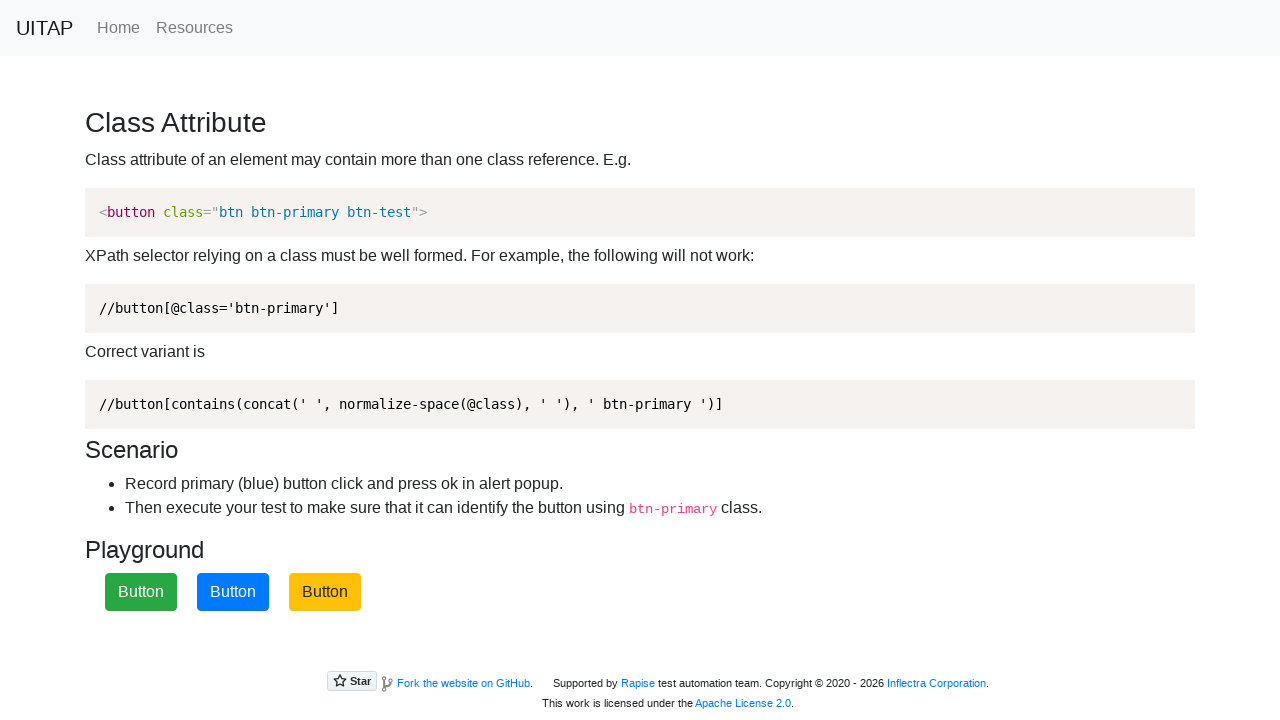

Navigated to UI Testing Playground class attribute page
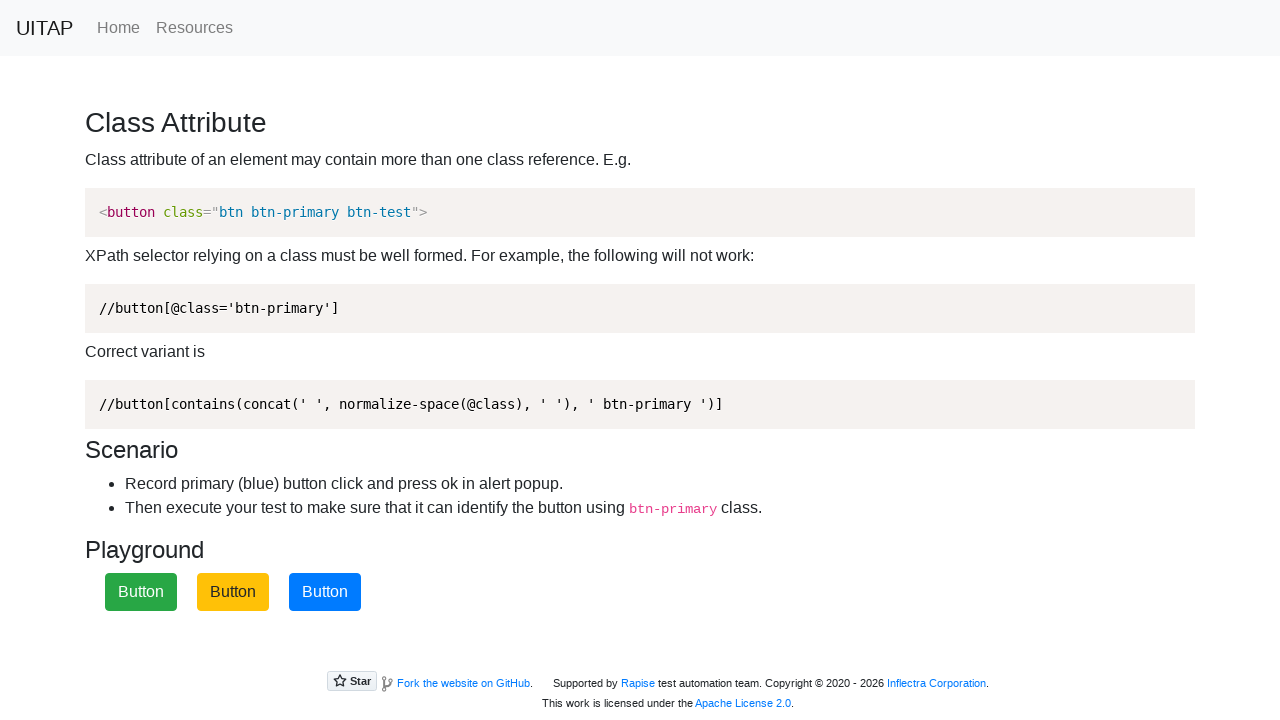

Located primary button element
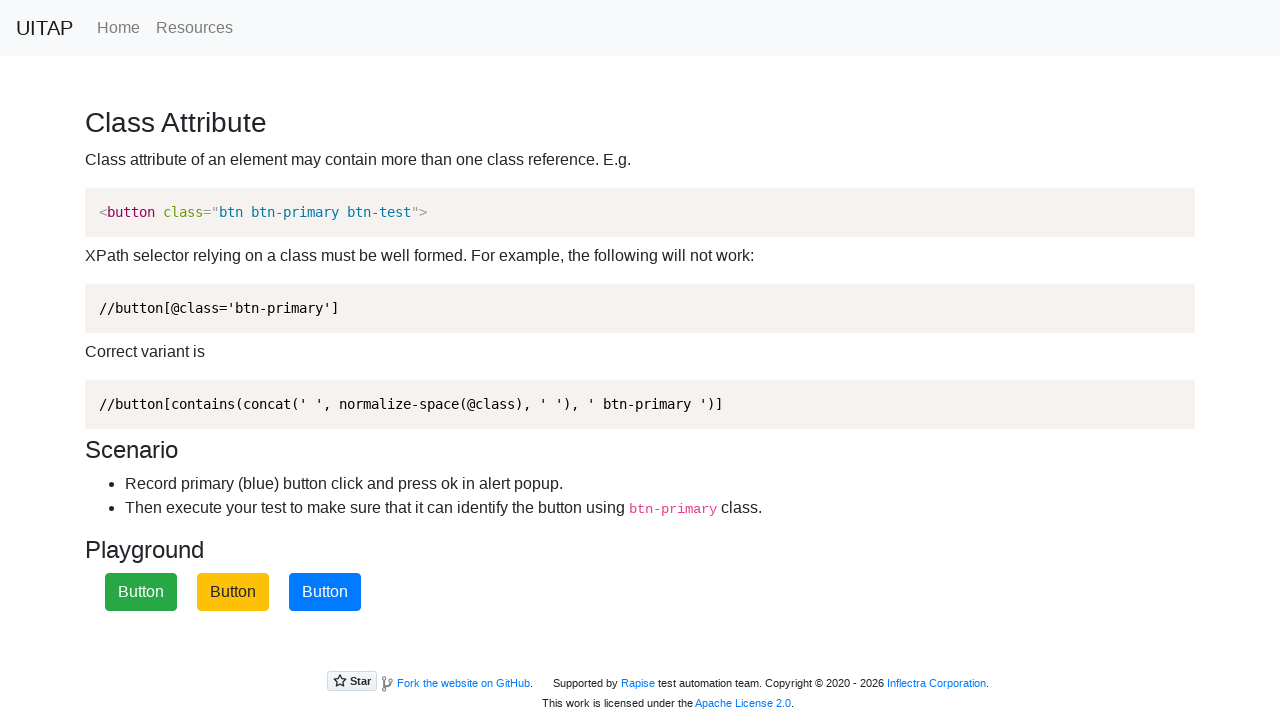

Sent key press '+' to primary button on button.btn.btn-primary
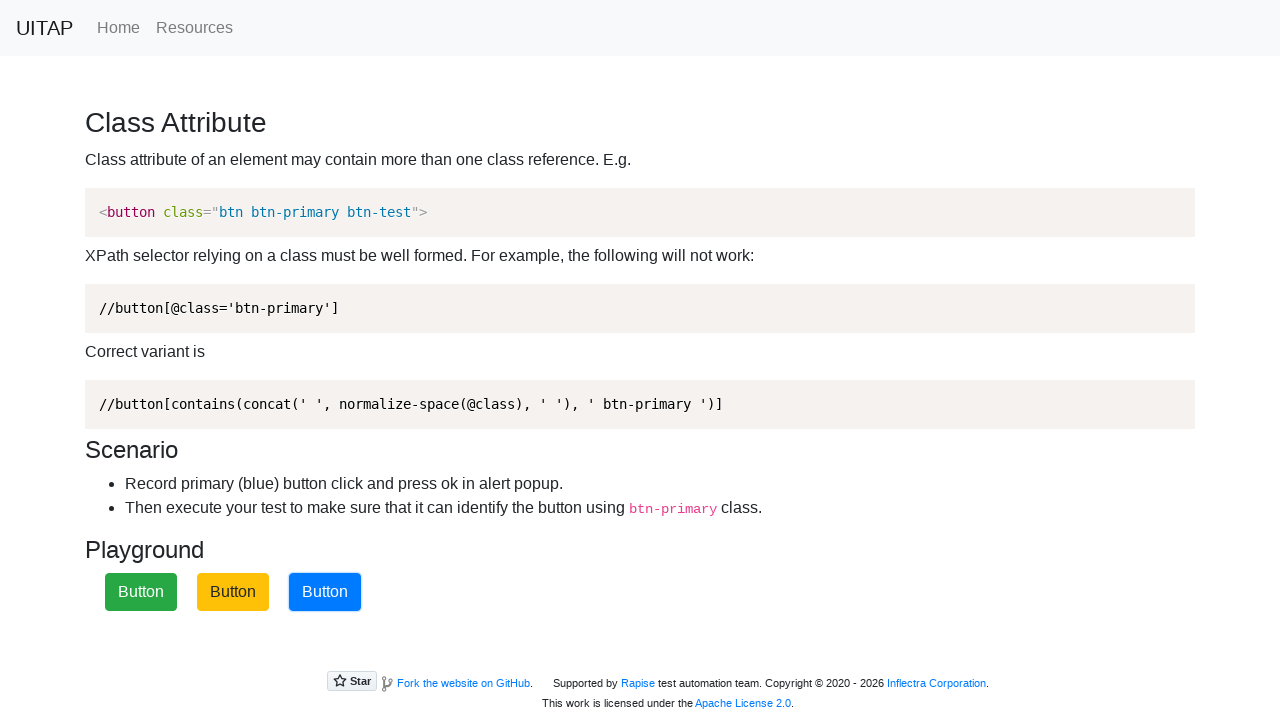

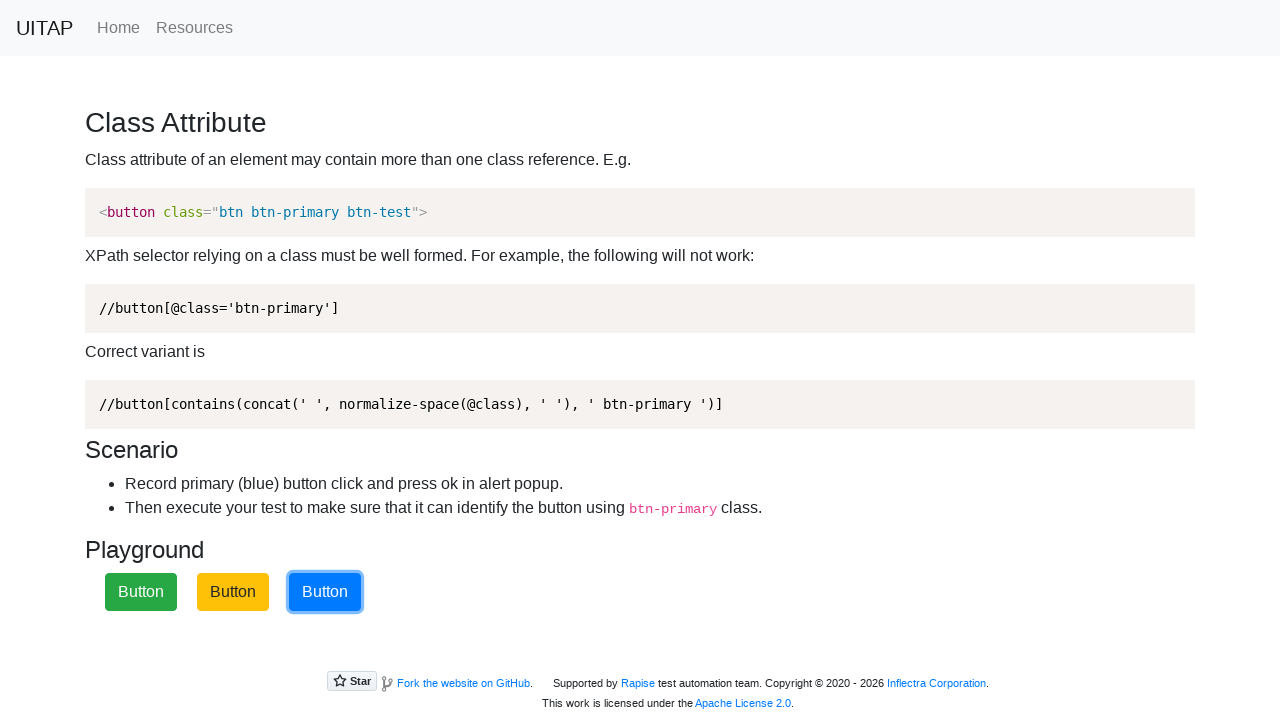